Tests dynamic controls page by navigating to it, clicking a checkbox, and waiting for a message after removing it

Starting URL: http://the-internet.herokuapp.com/

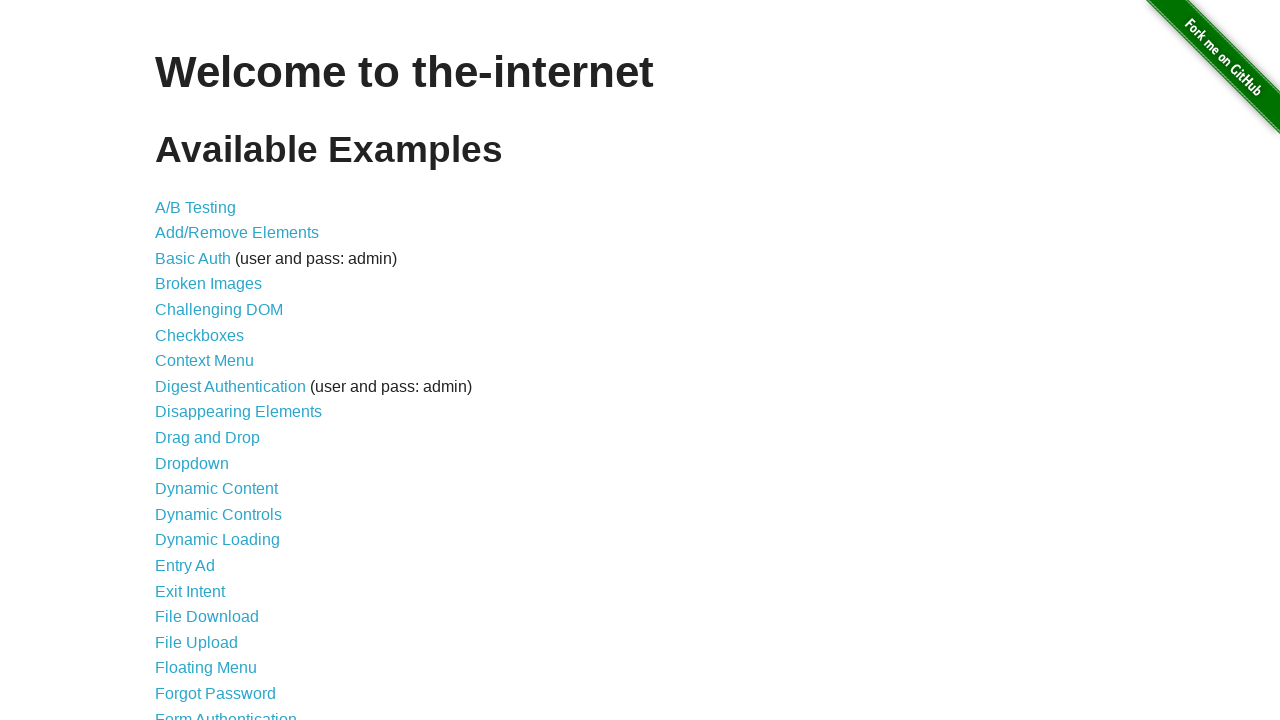

Clicked on dynamic controls link at (218, 514) on li a[href='/dynamic_controls']
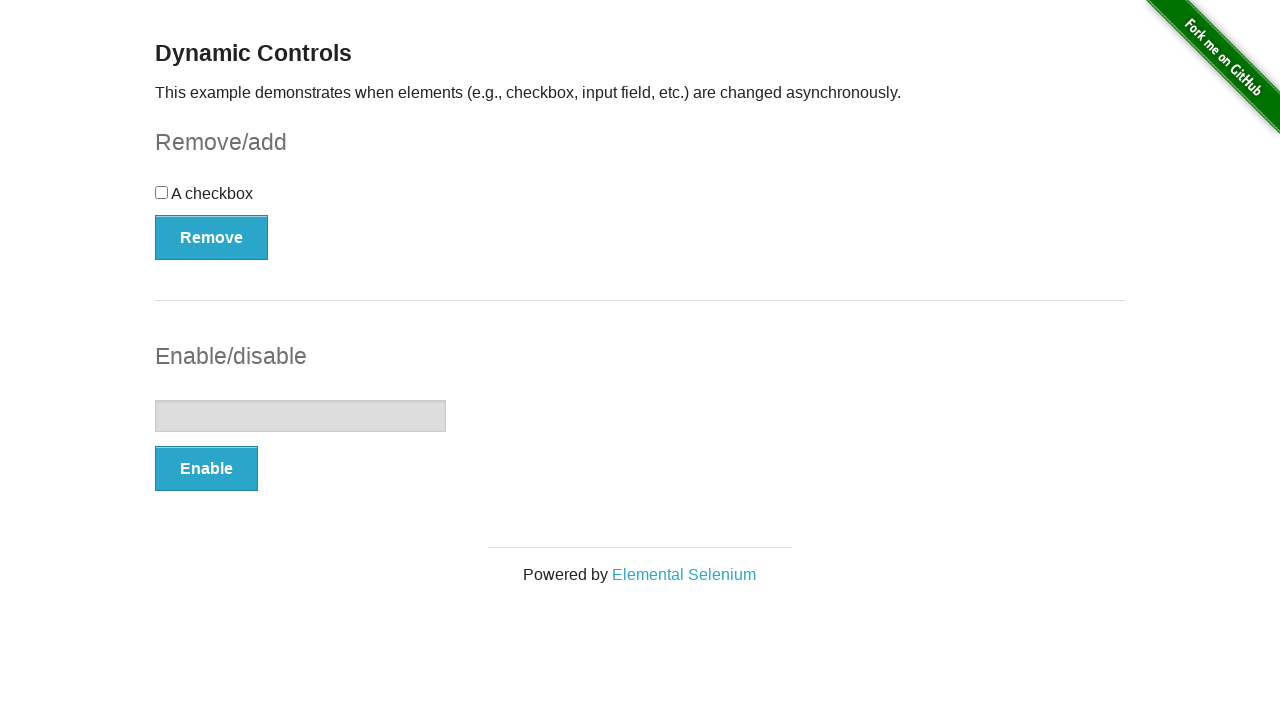

Waited for checkbox to load
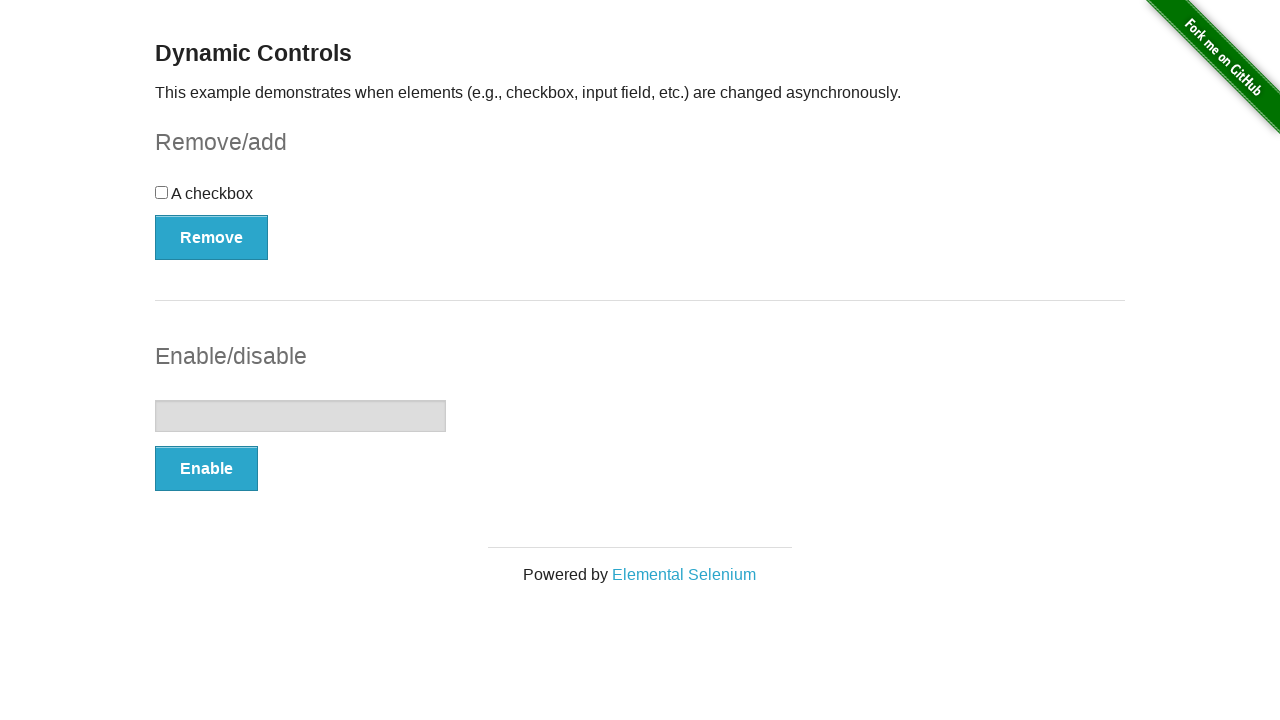

Clicked the checkbox at (162, 192) on form#checkbox-example #checkbox > input[type=checkbox]
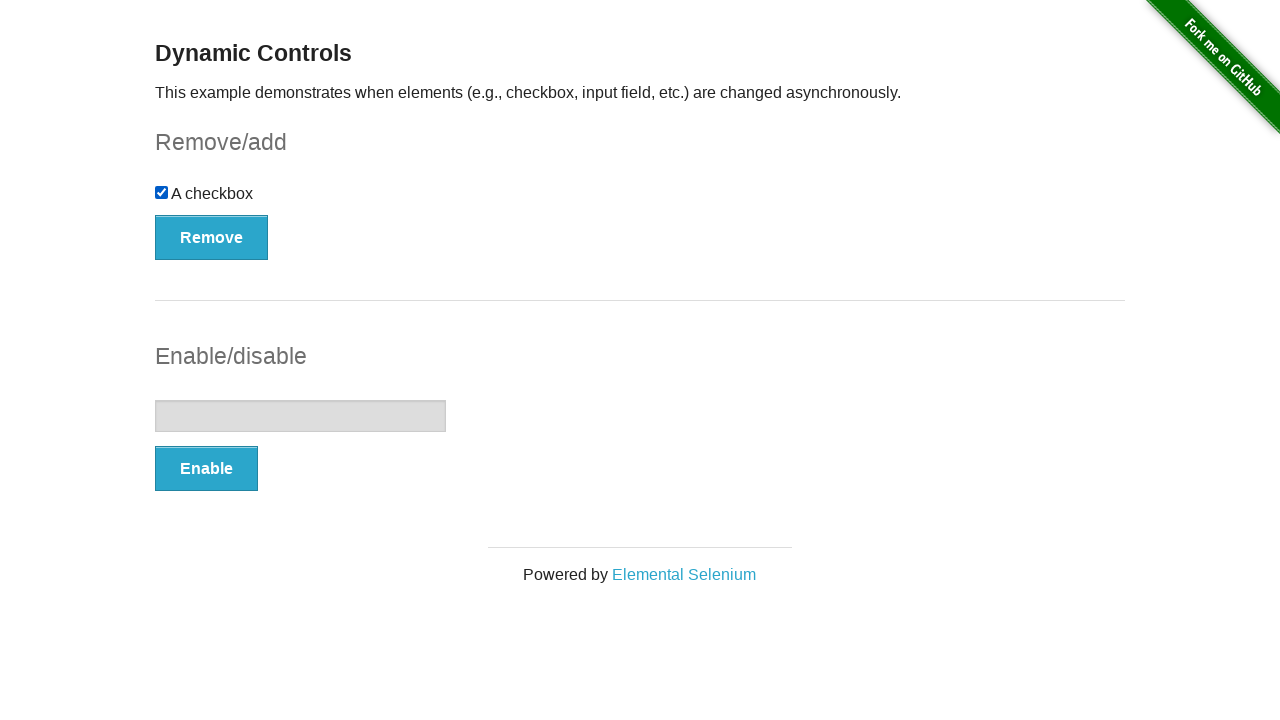

Verified checkbox is selected
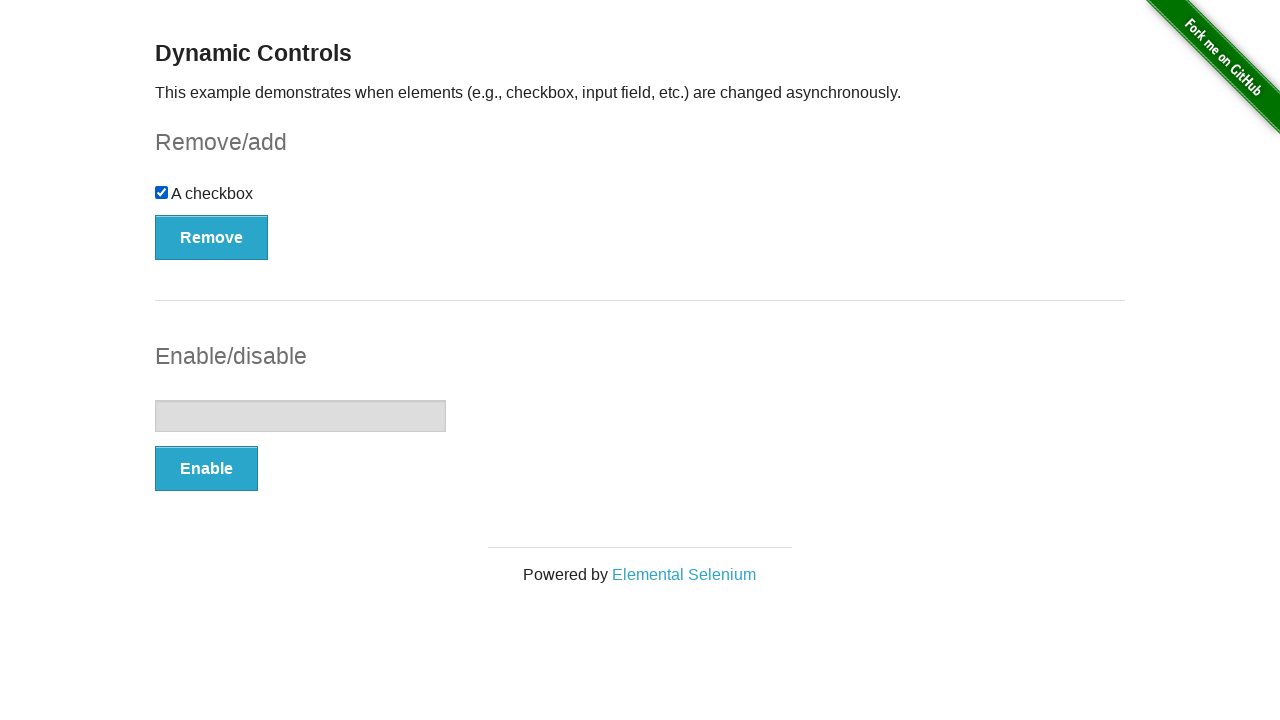

Clicked the button to remove checkbox at (212, 237) on #checkbox-example > button
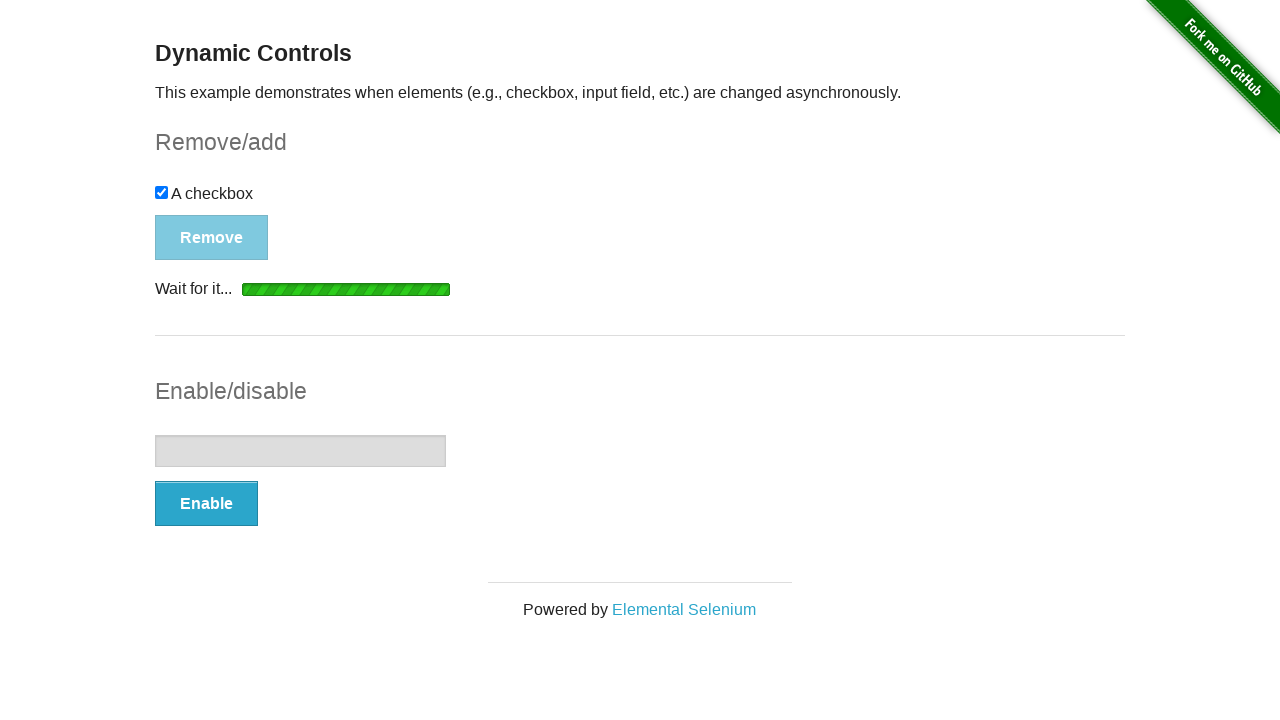

Waited for message to appear after checkbox removal
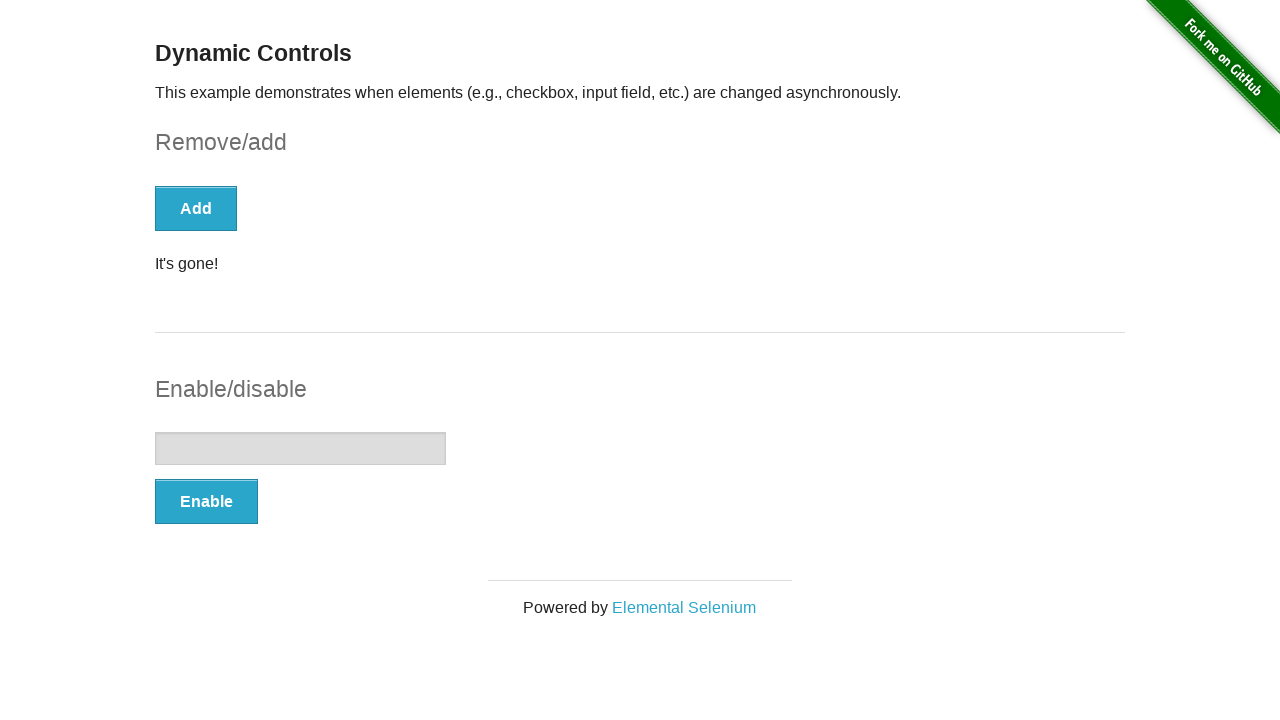

Retrieved message text: It's gone!
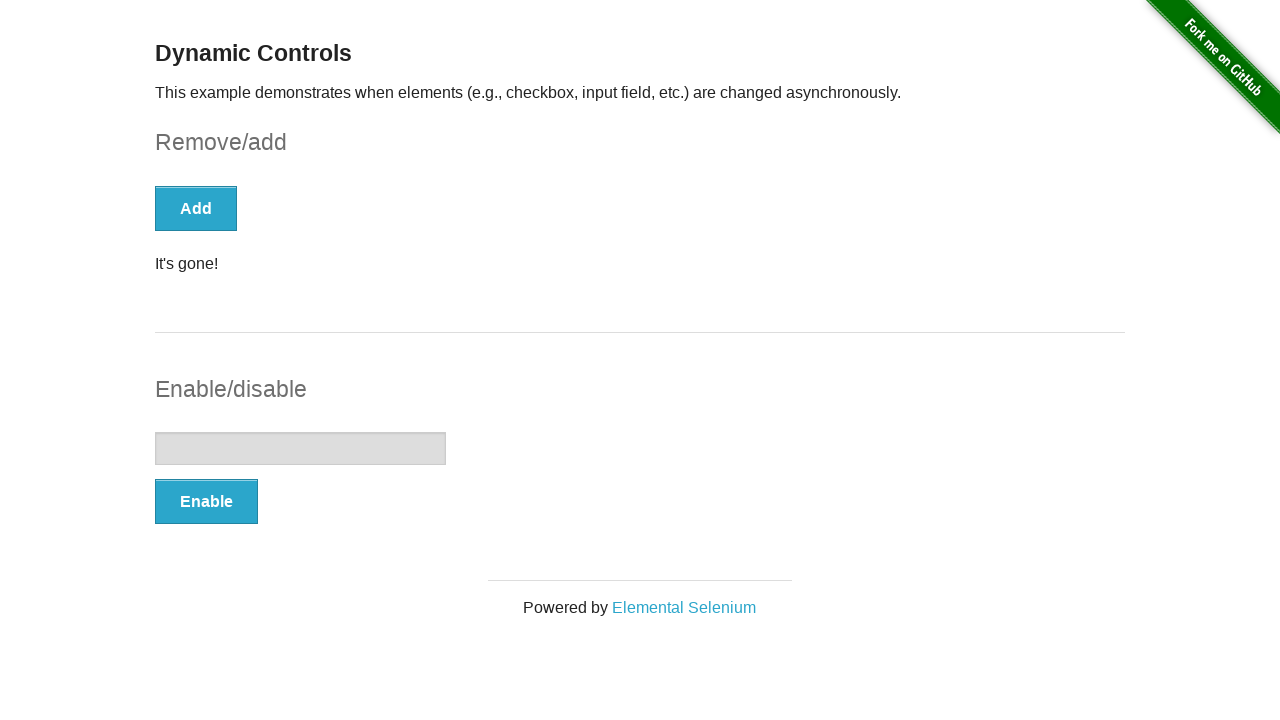

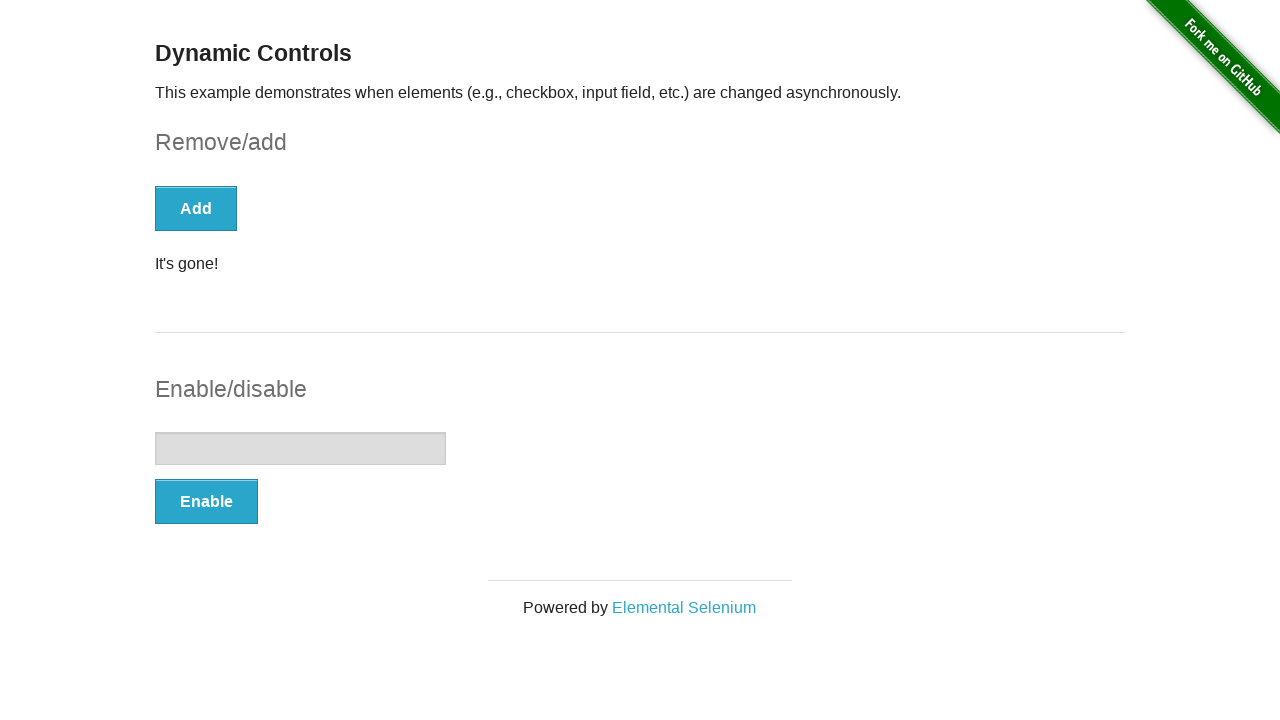